Tests alert dialog handling by triggering an alert and accepting it after verifying the alert message

Starting URL: http://85.192.34.140:8081/

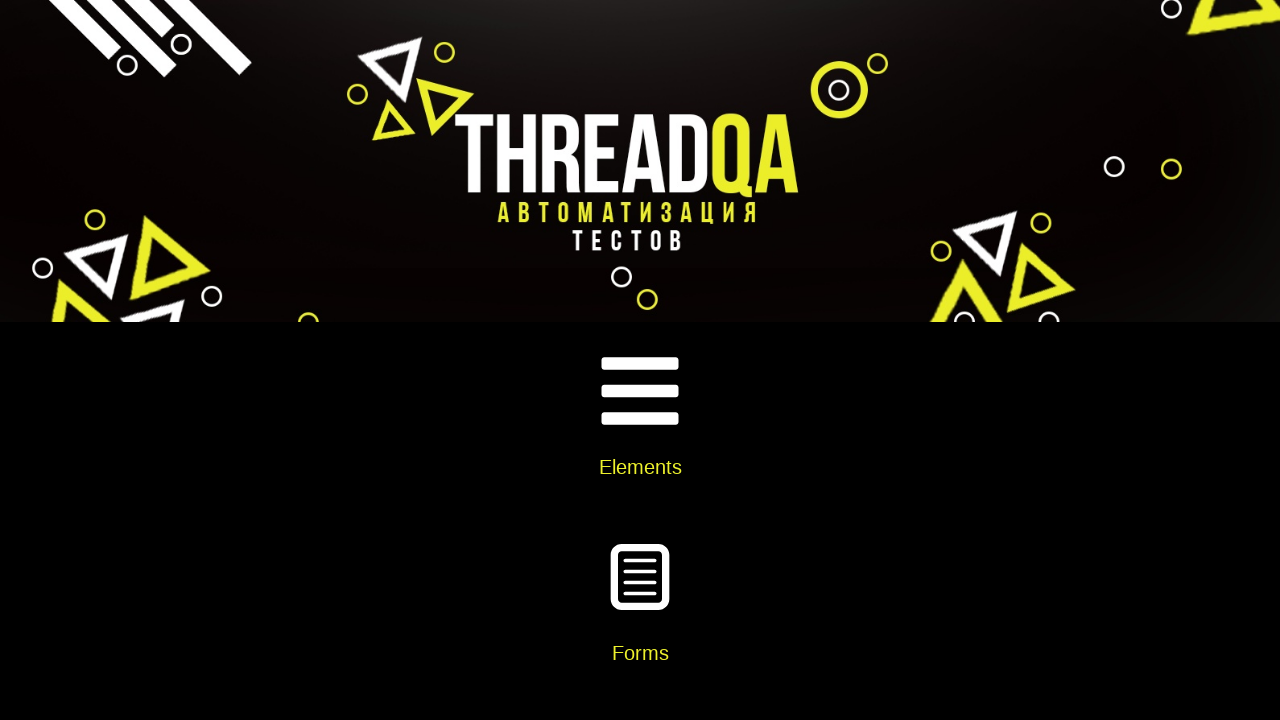

Clicked on Alerts, Frame section at (640, 360) on text=/Alerts, Frame/
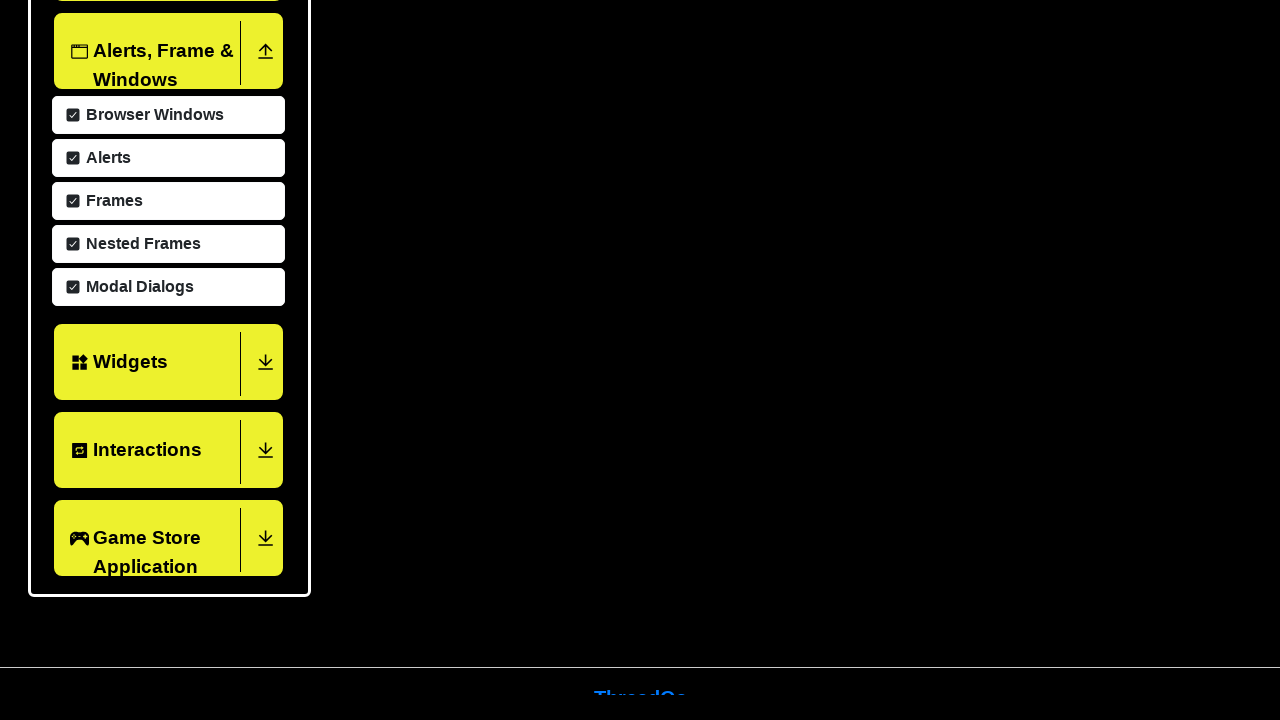

Clicked on Alerts submenu at (106, 708) on span:text('Alerts')
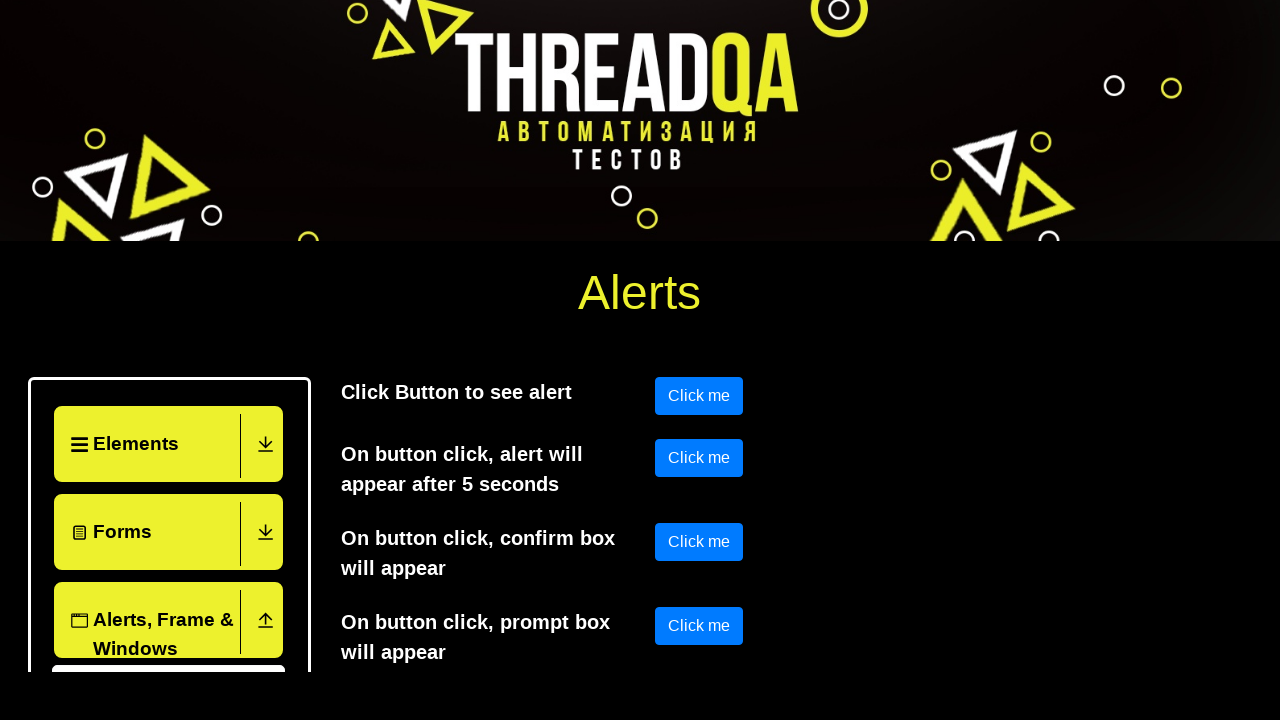

Set up dialog handler to automatically accept alerts
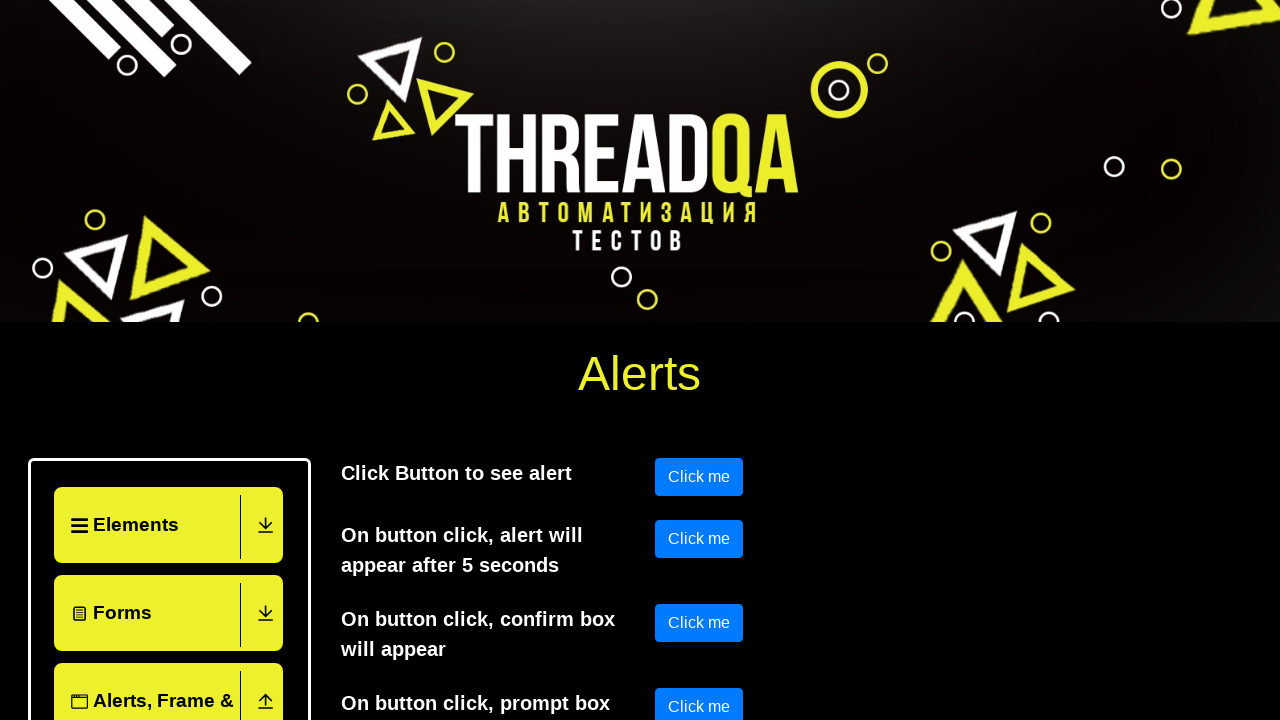

Clicked alert button to trigger alert dialog at (699, 477) on #alertButton
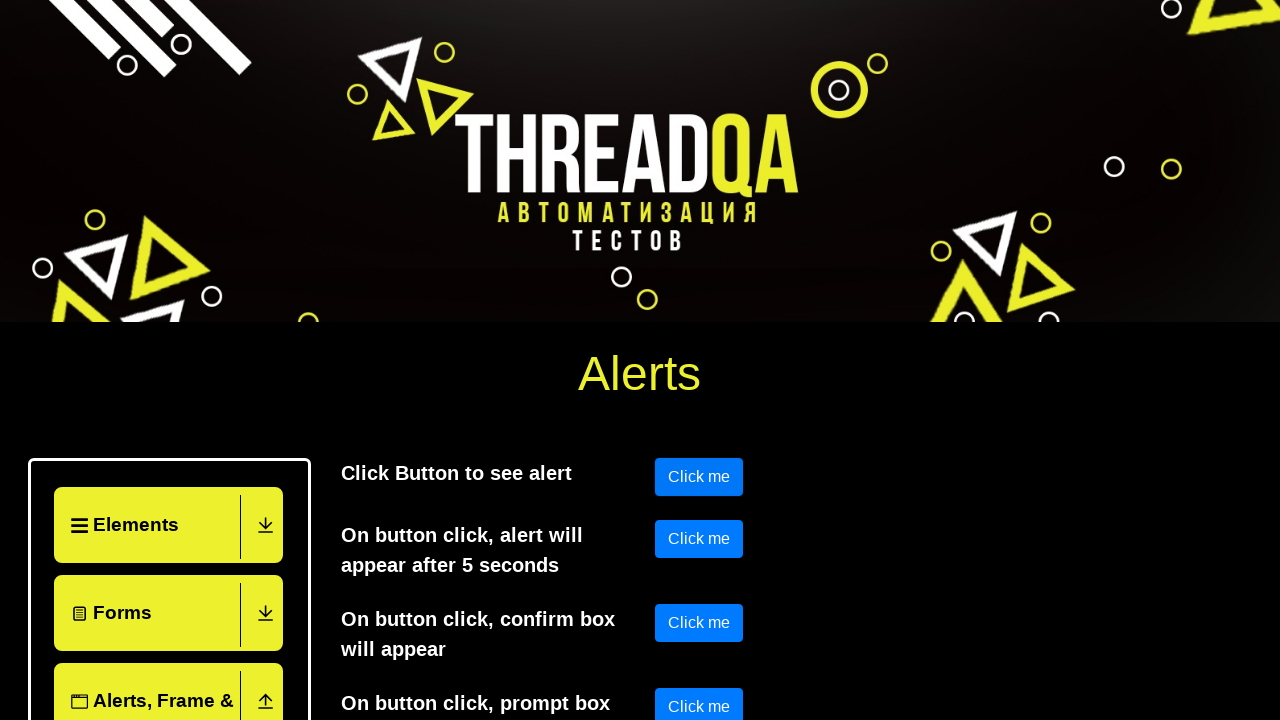

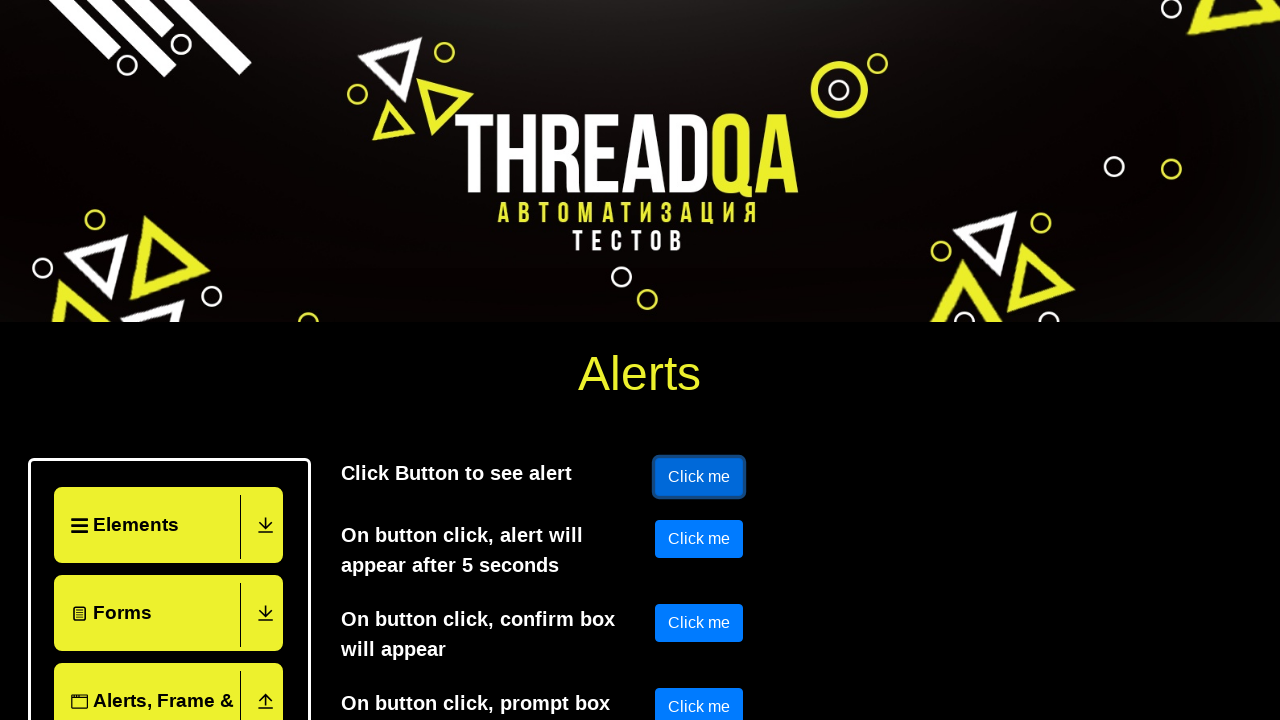